Tests jQuery UI Selectable widget functionality by selecting multiple items (Item 1, Item 3, and Item 5) using Control+click to perform multi-selection.

Starting URL: https://jqueryui.com/selectable/

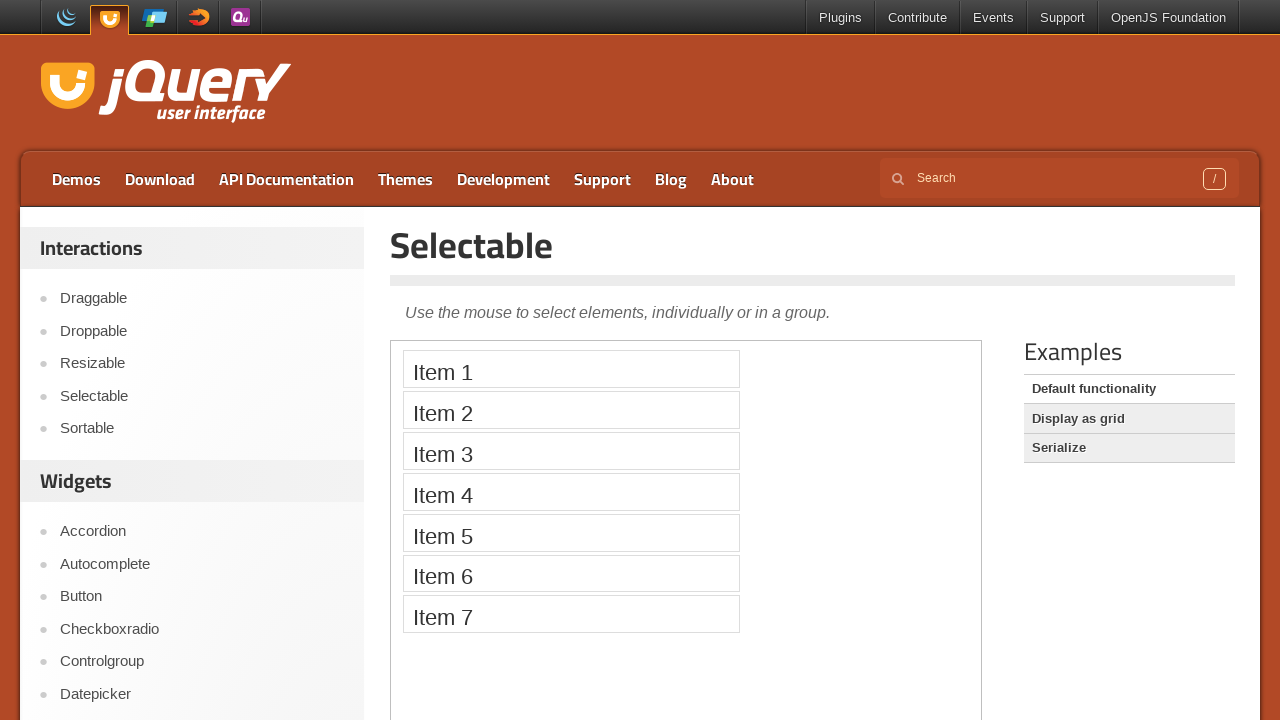

Navigated to jQuery UI Selectable demo page
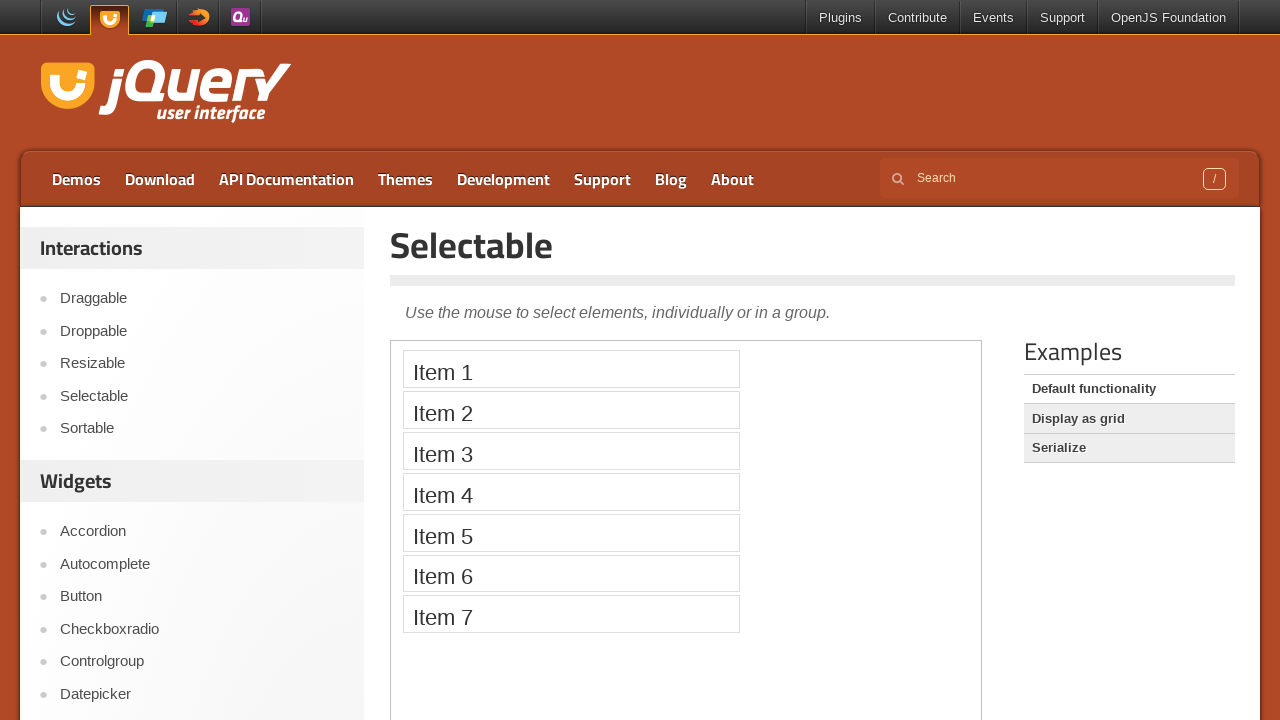

Located demo iframe
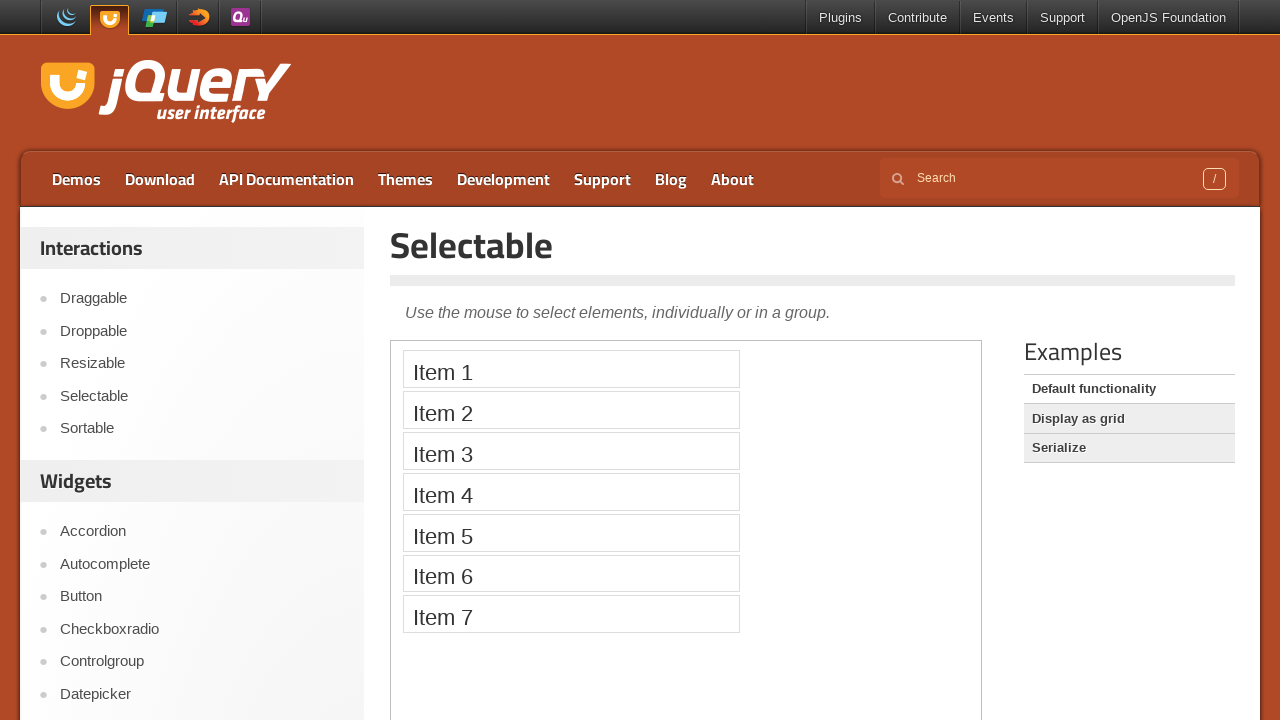

Located Item 1 element
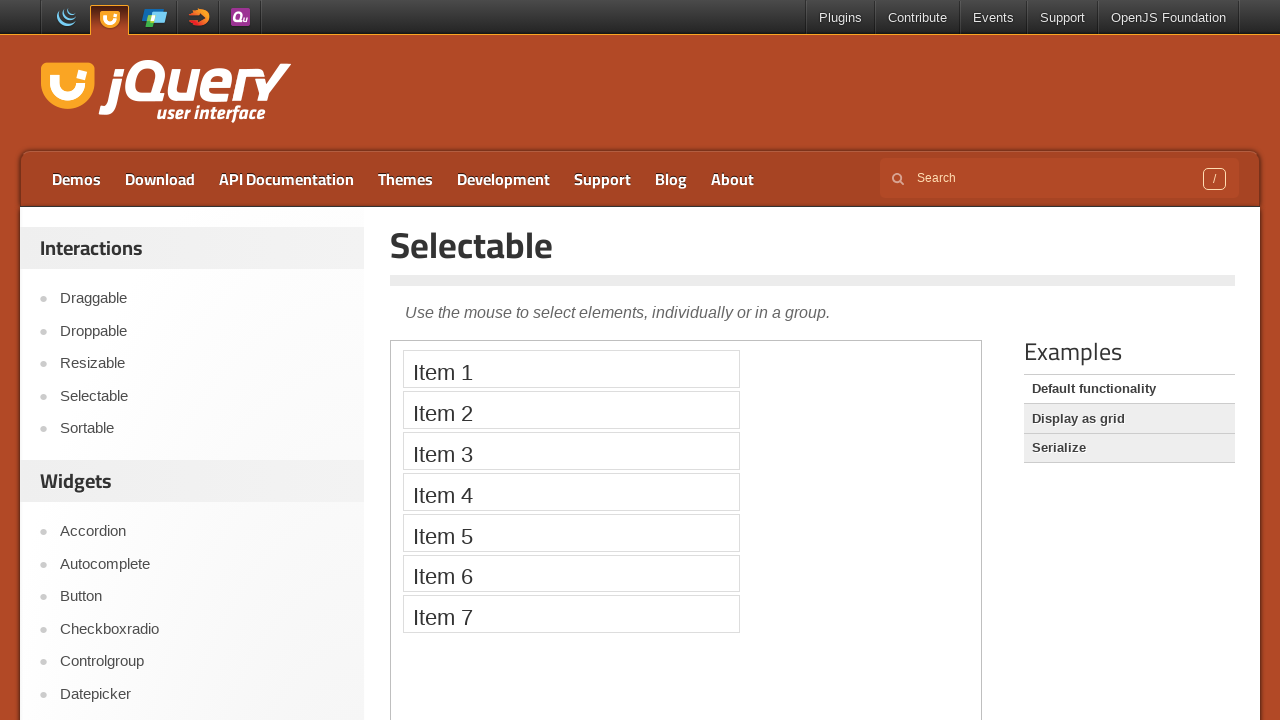

Located Item 3 element
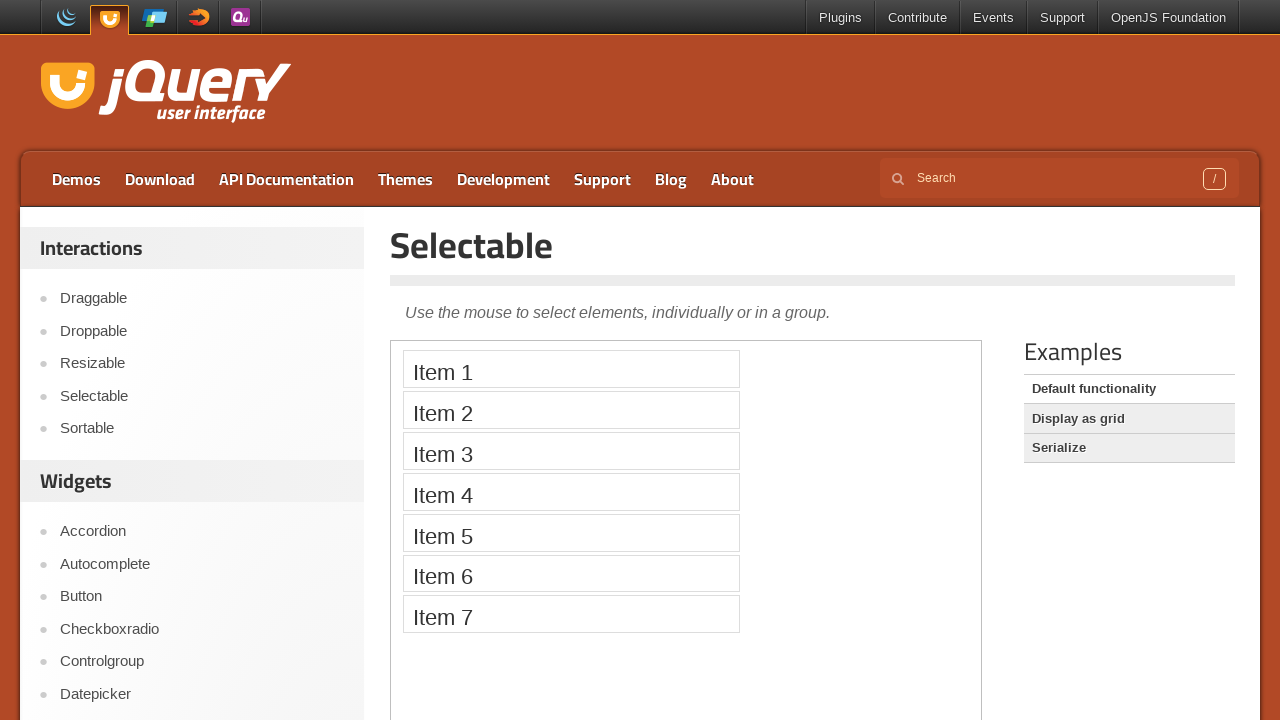

Located Item 5 element
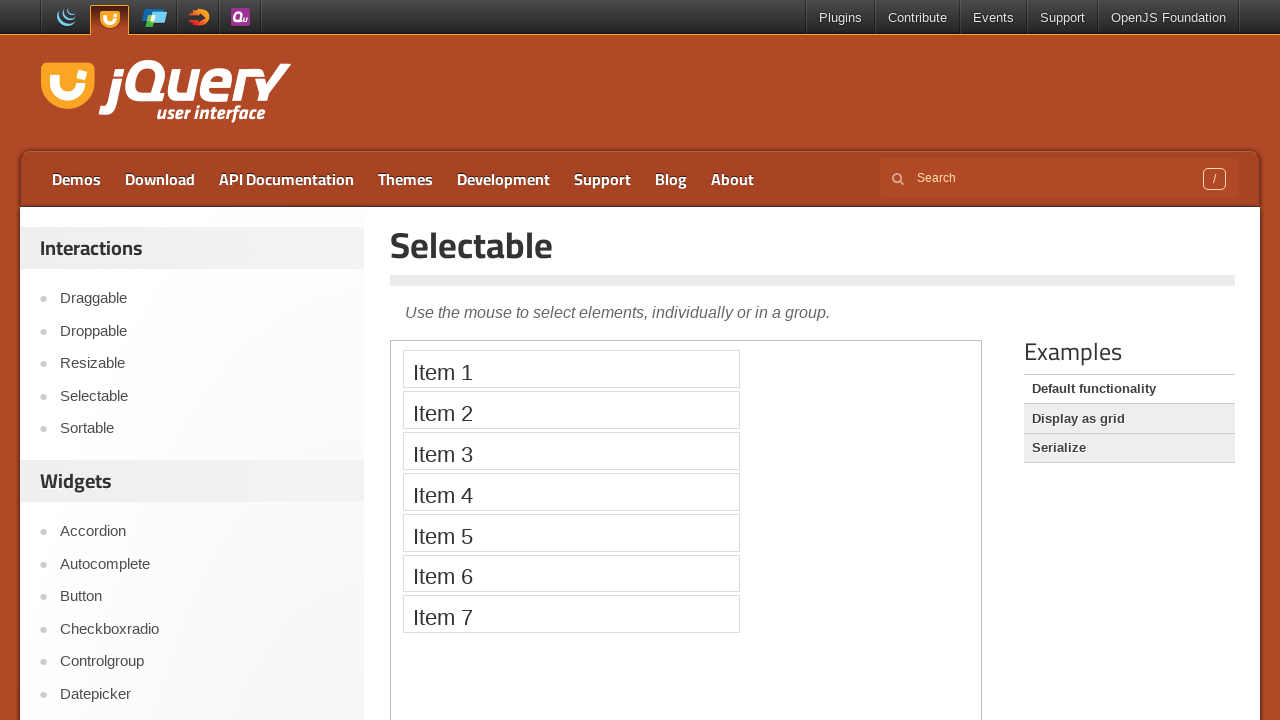

Selected Item 1 with Control+click at (571, 369) on iframe.demo-frame >> internal:control=enter-frame >> xpath=//li[text()='Item 1']
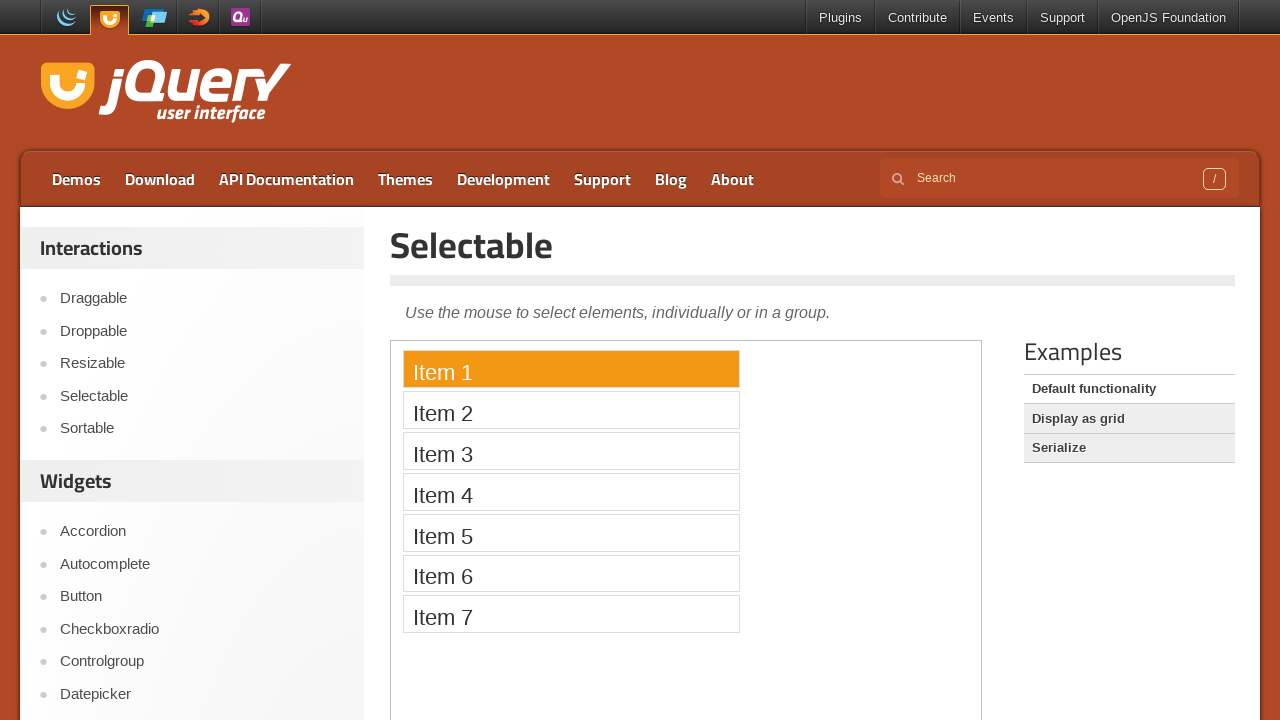

Selected Item 3 with Control+click at (571, 451) on iframe.demo-frame >> internal:control=enter-frame >> xpath=//li[text()='Item 3']
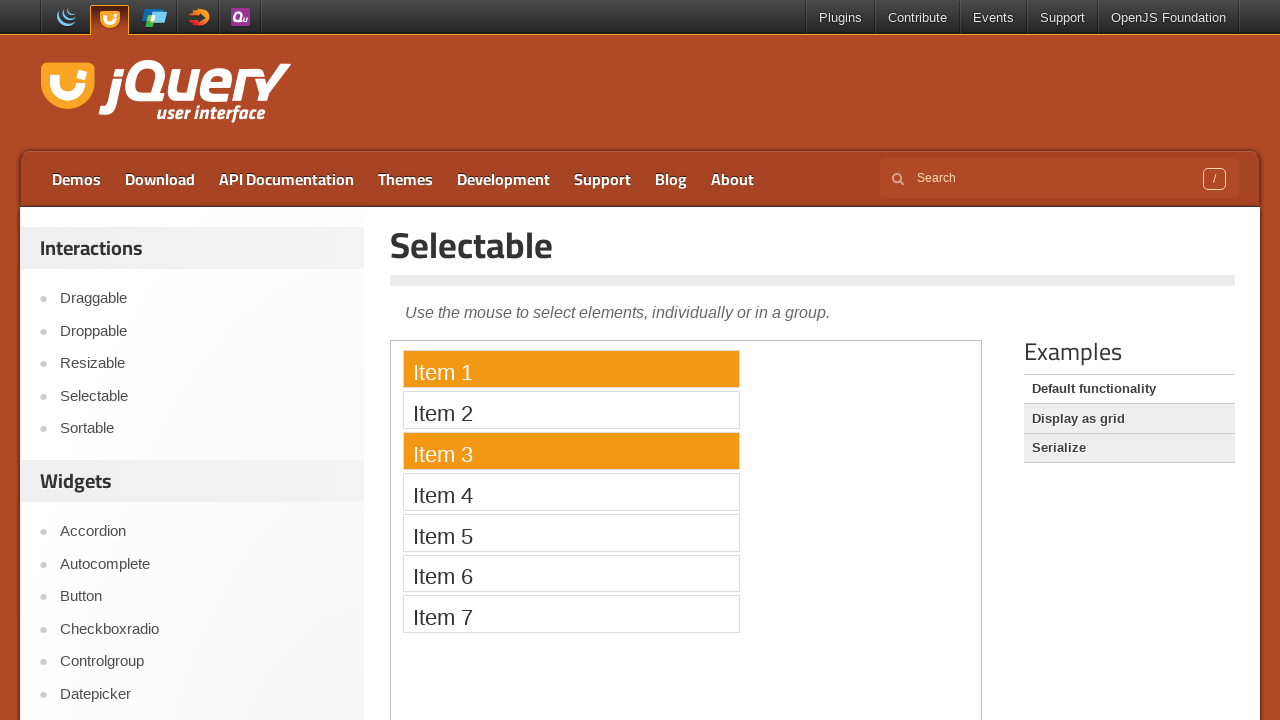

Selected Item 5 with Control+click at (571, 532) on iframe.demo-frame >> internal:control=enter-frame >> xpath=//li[text()='Item 5']
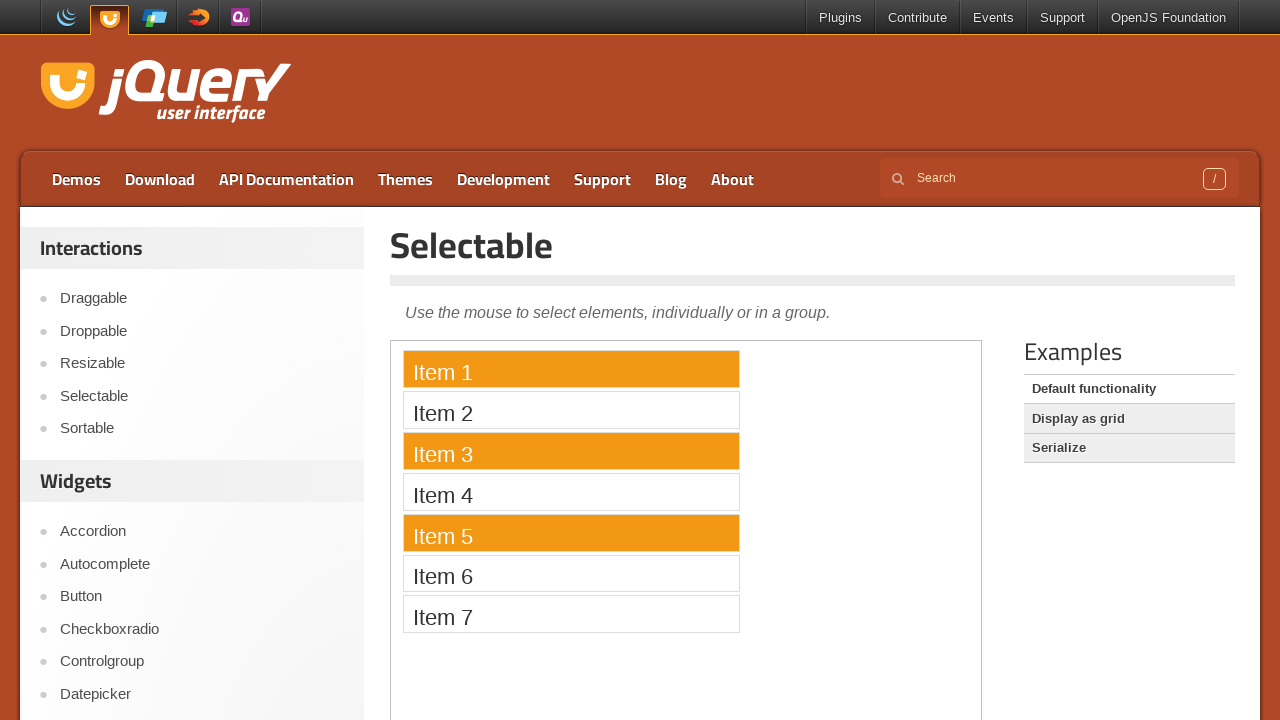

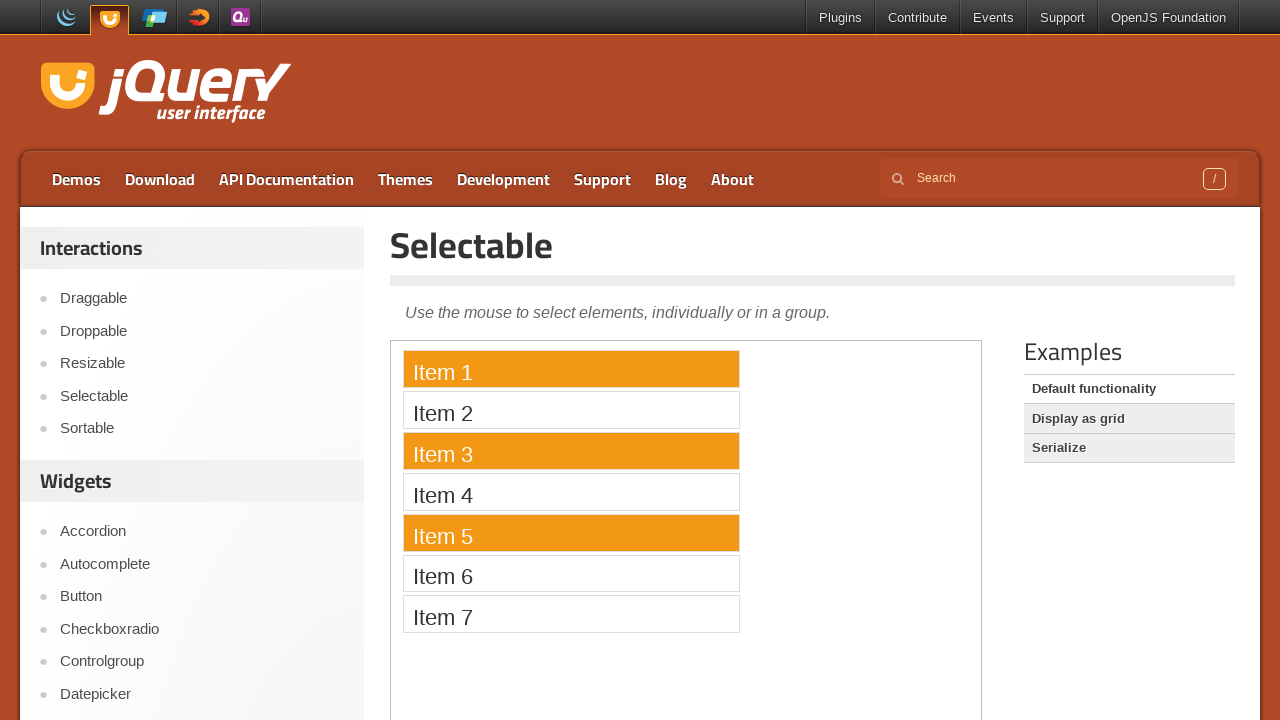